Opens the DemoQA automation practice form page and verifies it loads successfully

Starting URL: https://demoqa.com/automation-practice-form

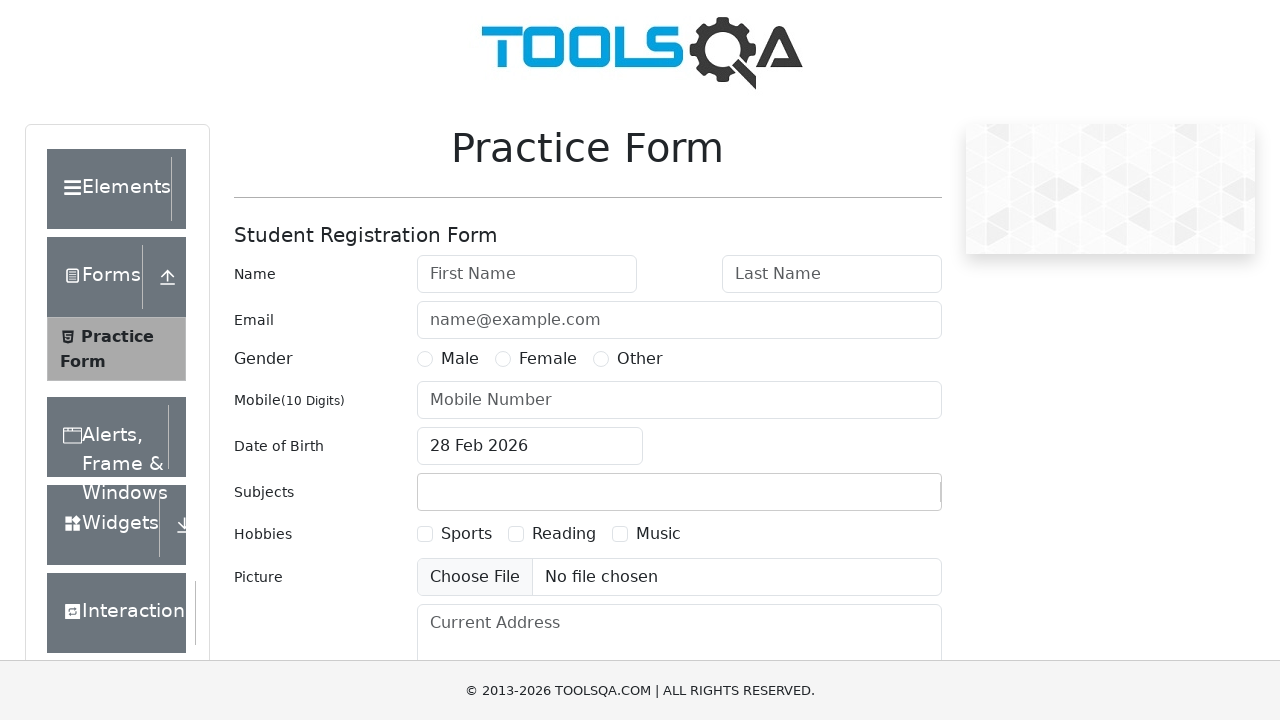

Form element loaded on DemoQA automation practice form page
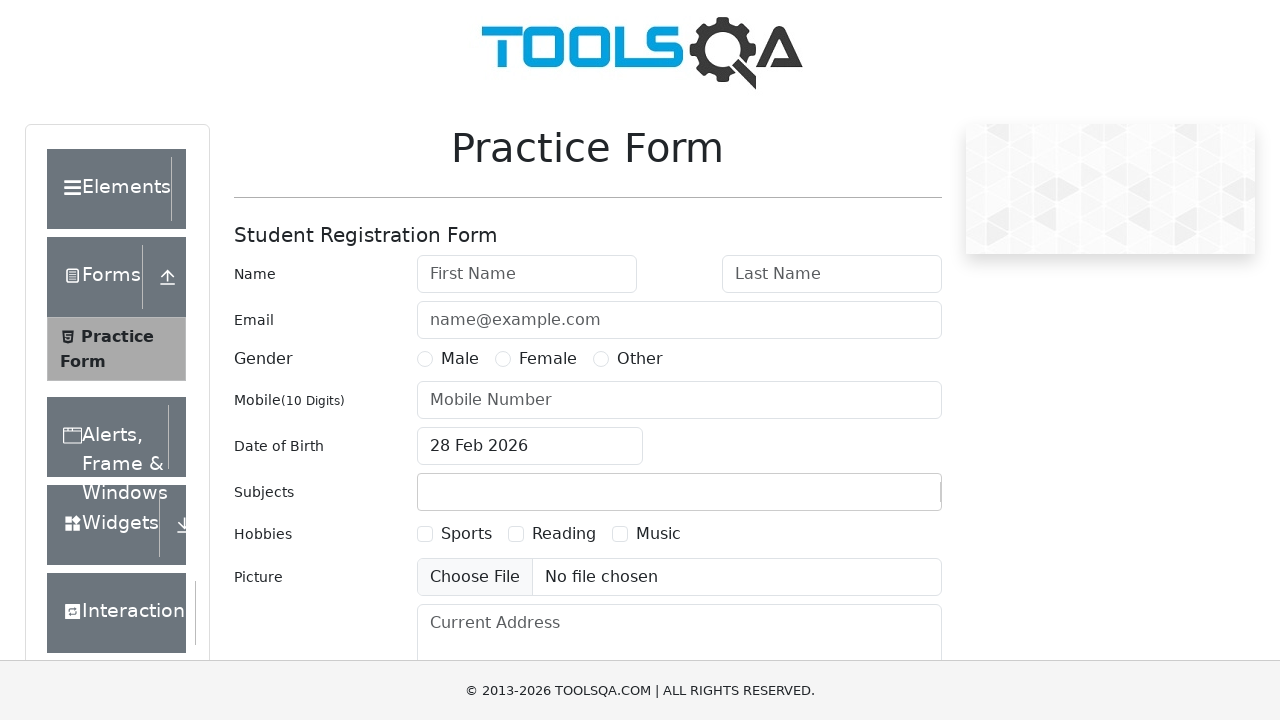

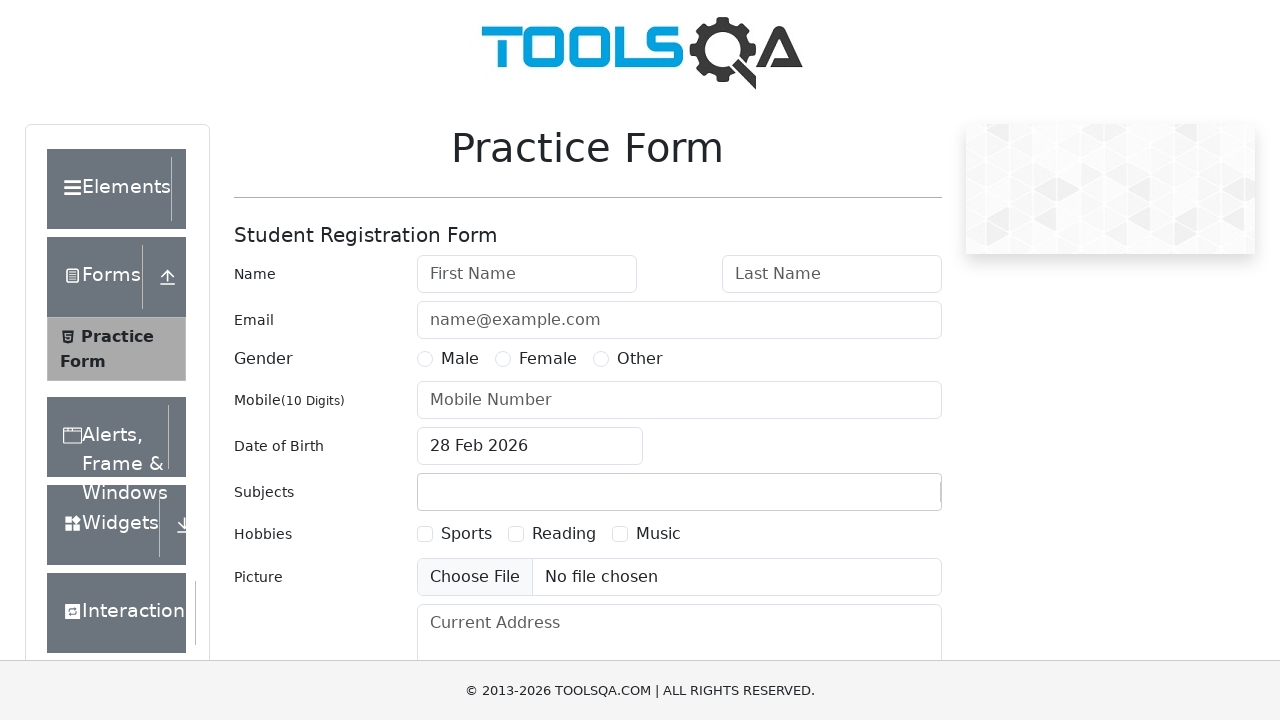